Tests opening a new browser tab by clicking a link, switching to the new tab to verify its content, closing it, and switching back to the original window to verify it's still accessible.

Starting URL: http://the-internet.herokuapp.com/windows

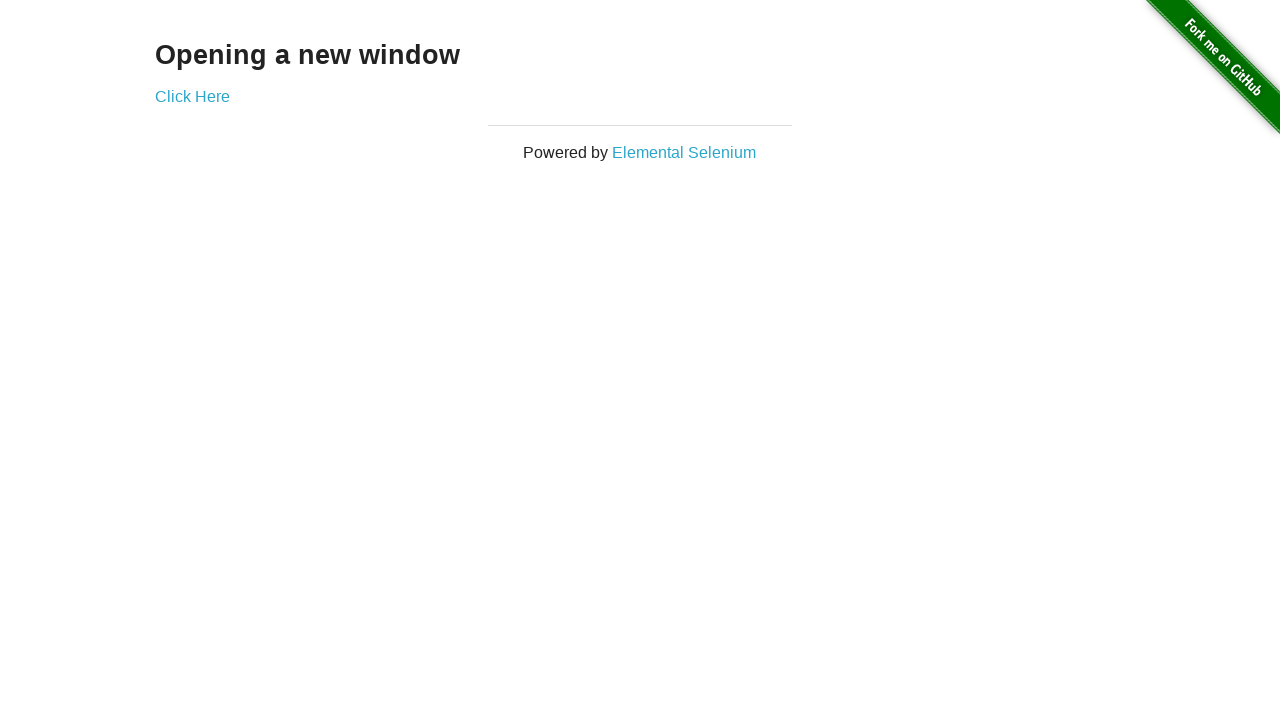

Clicked 'Click Here' link to open new tab at (192, 96) on text=Click Here
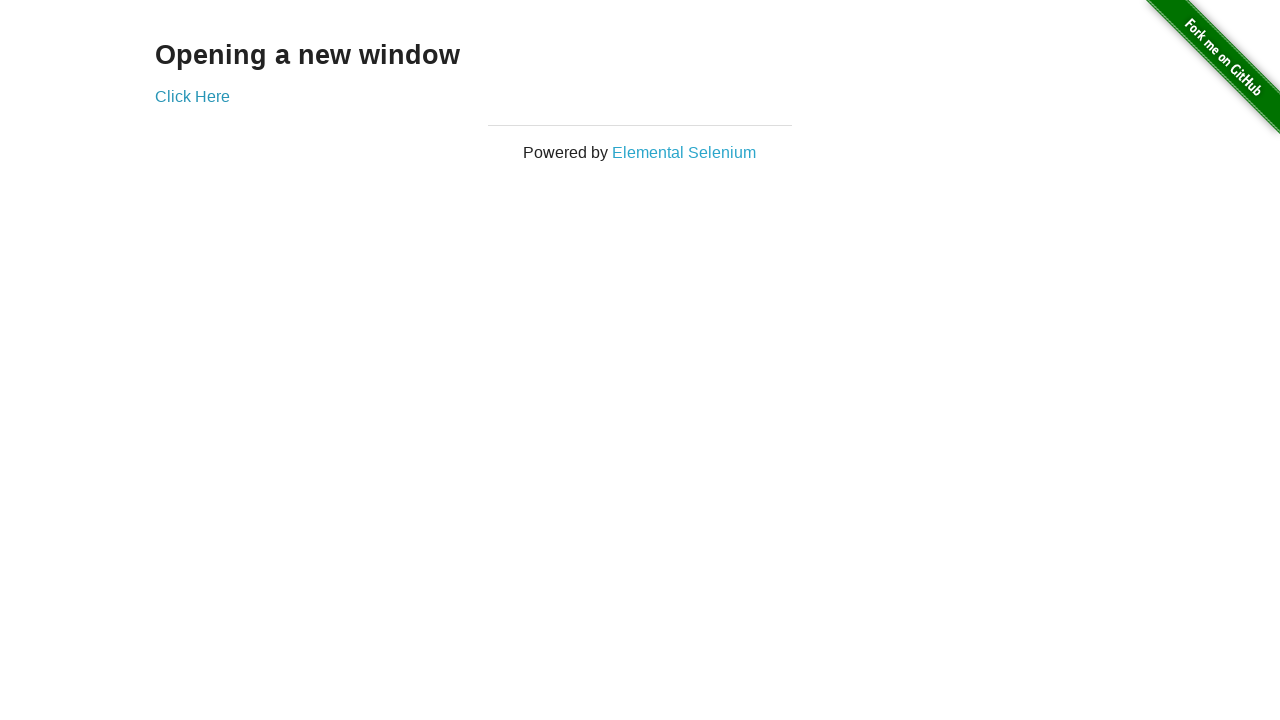

Captured new page/tab object
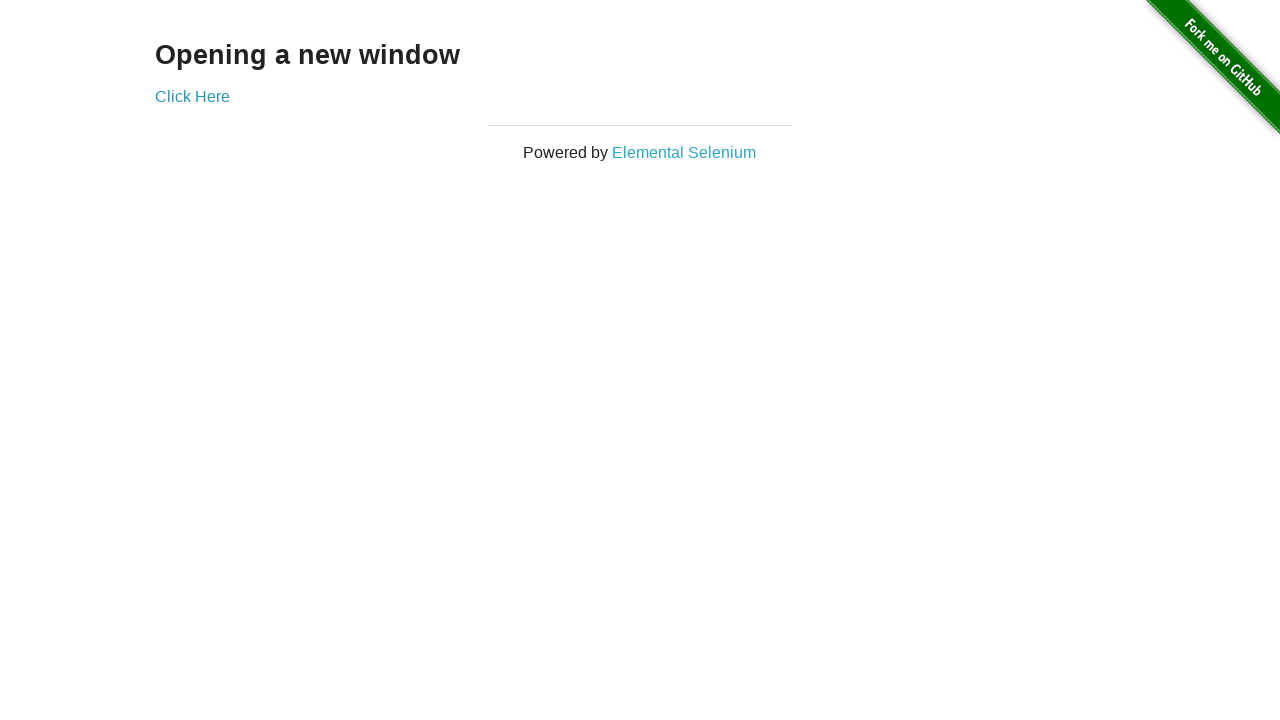

New page finished loading
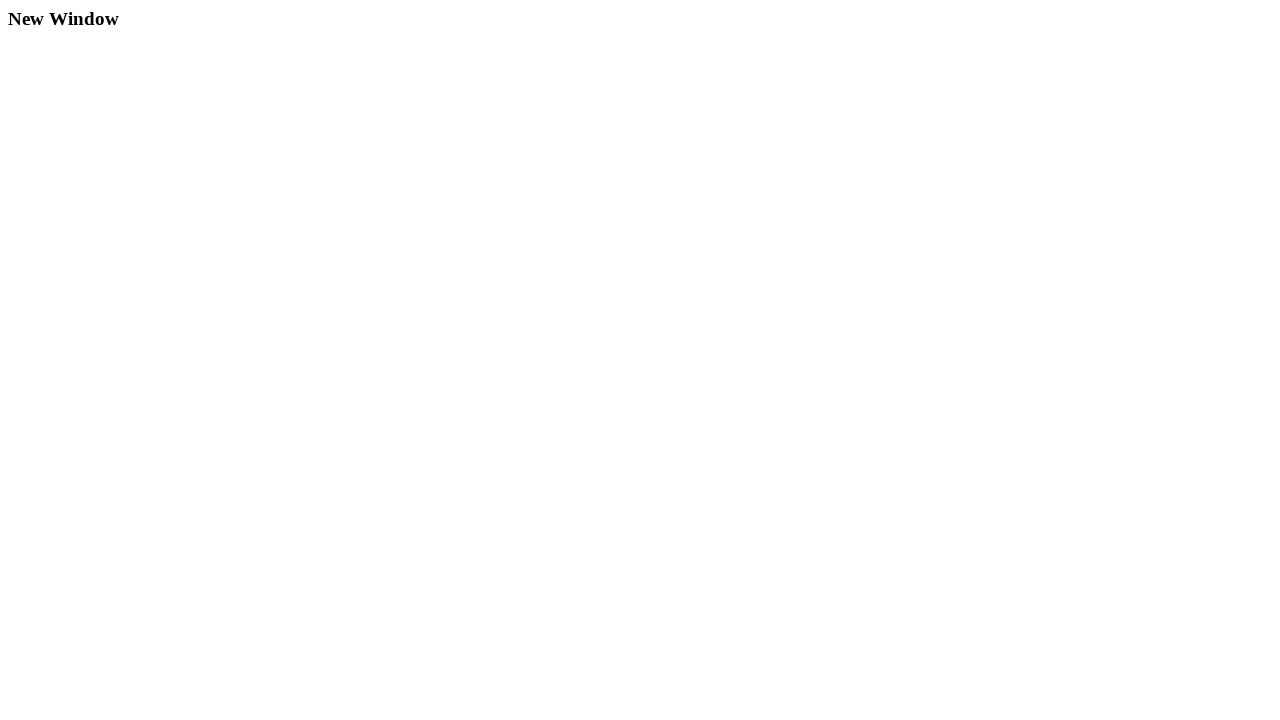

Verified new page contains 'New Window' heading
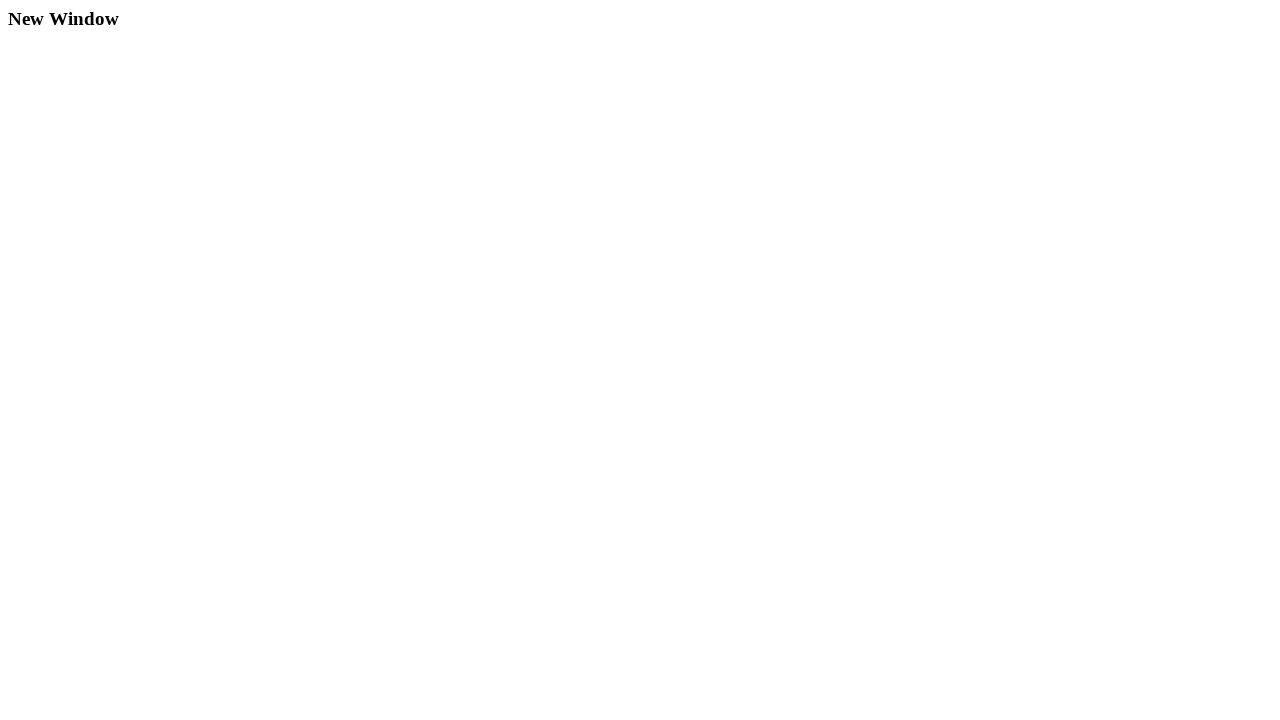

Closed the new tab
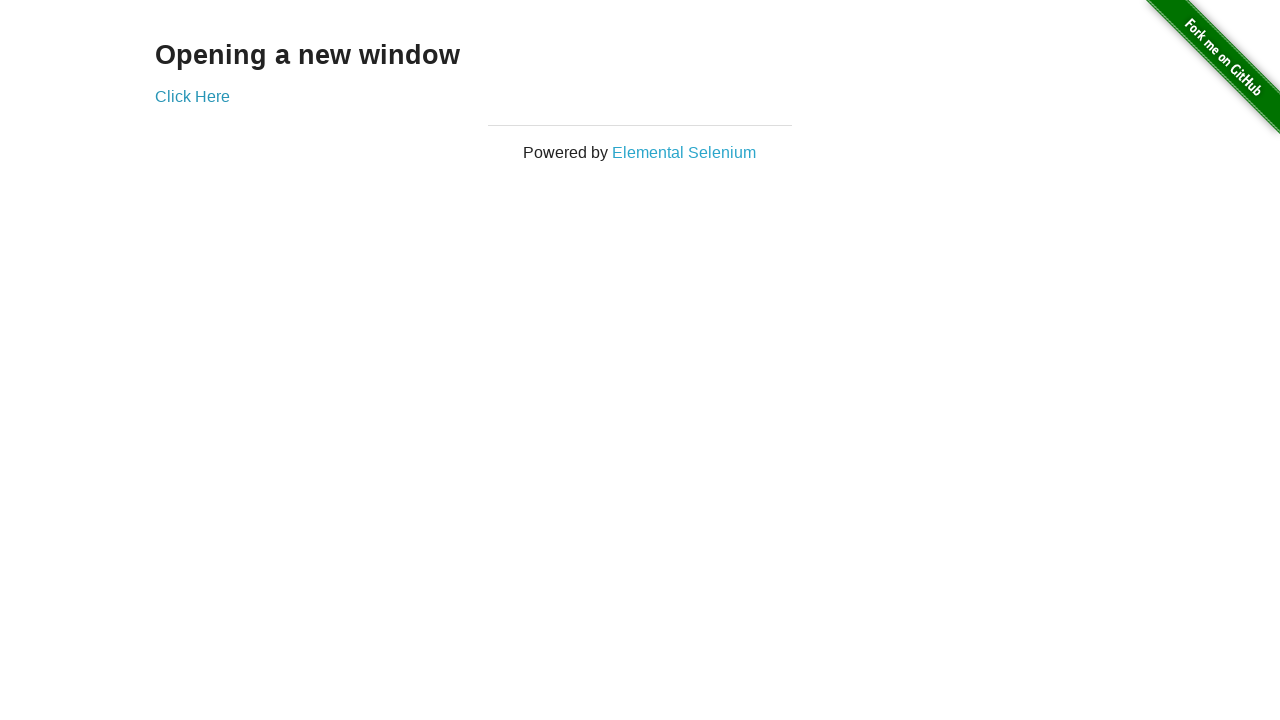

Verified original page still displays 'Click Here' link
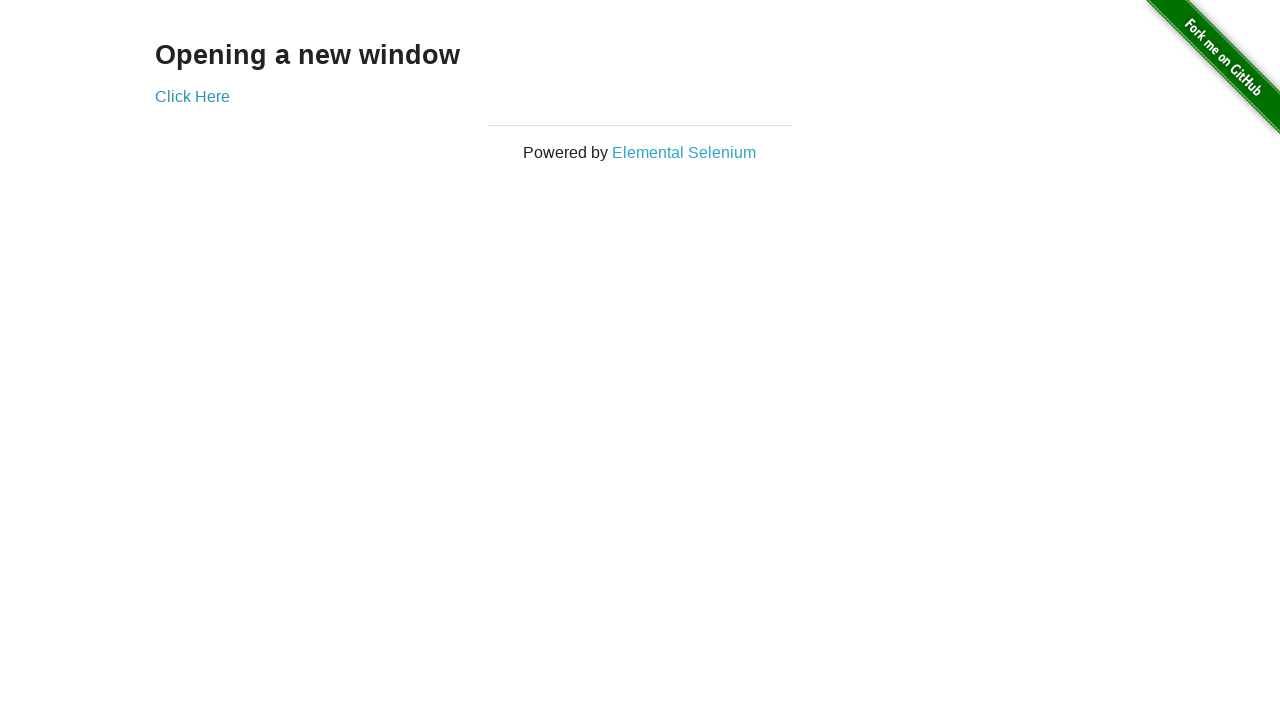

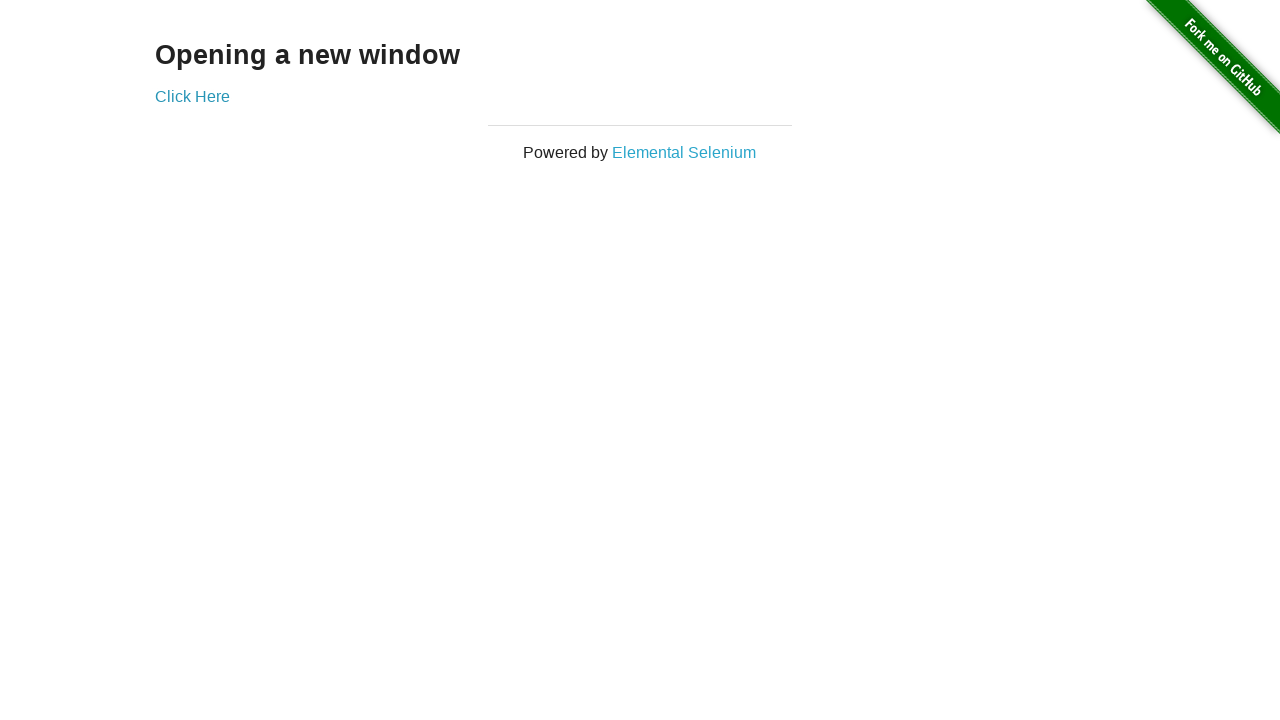